Navigates to the Rahul Shetty Academy locators practice page and verifies the page loads by checking the title and URL are accessible.

Starting URL: https://www.rahulshettyacademy.com/locatorspractice/

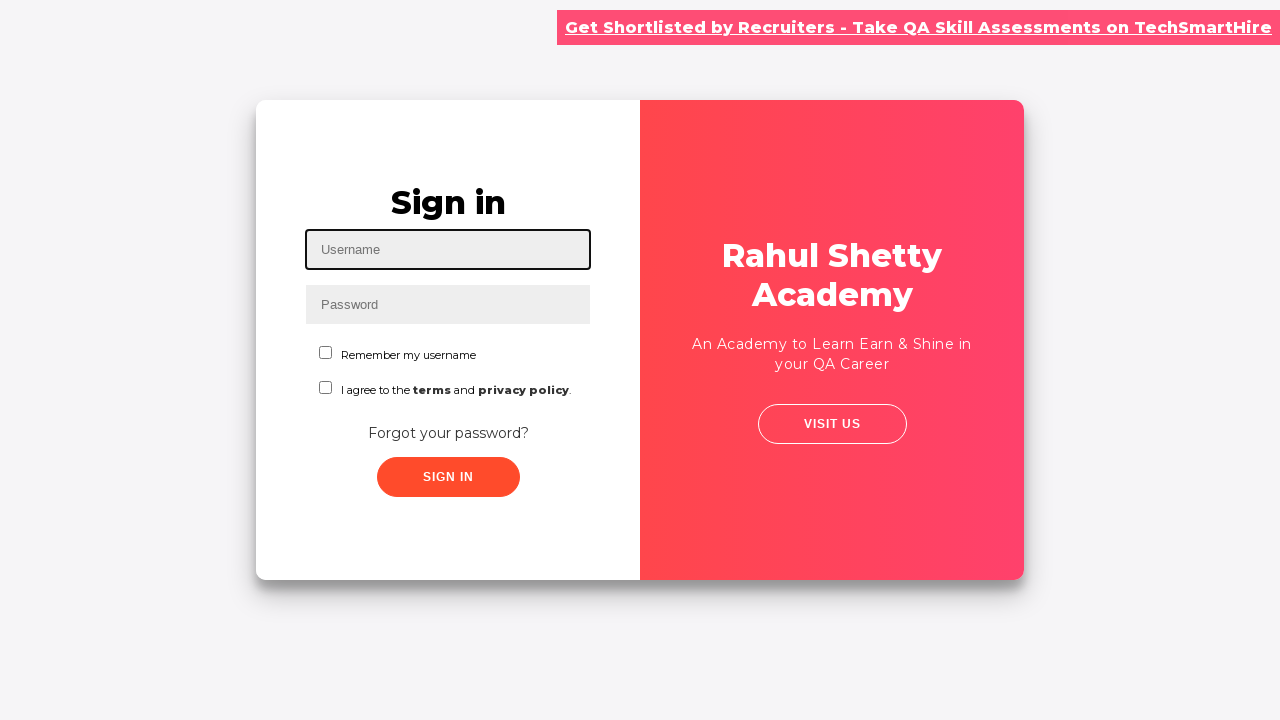

Page loaded with domcontentloaded state
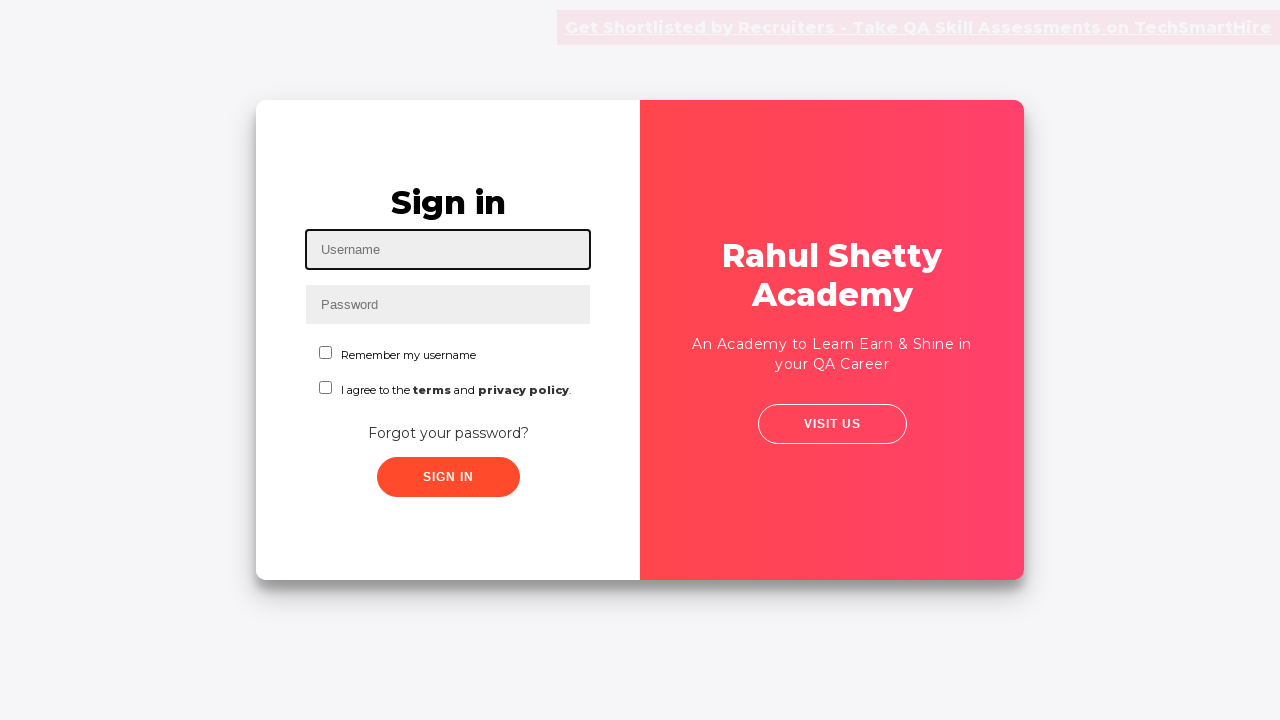

Retrieved page title: Rahul Shetty Academy - Login page
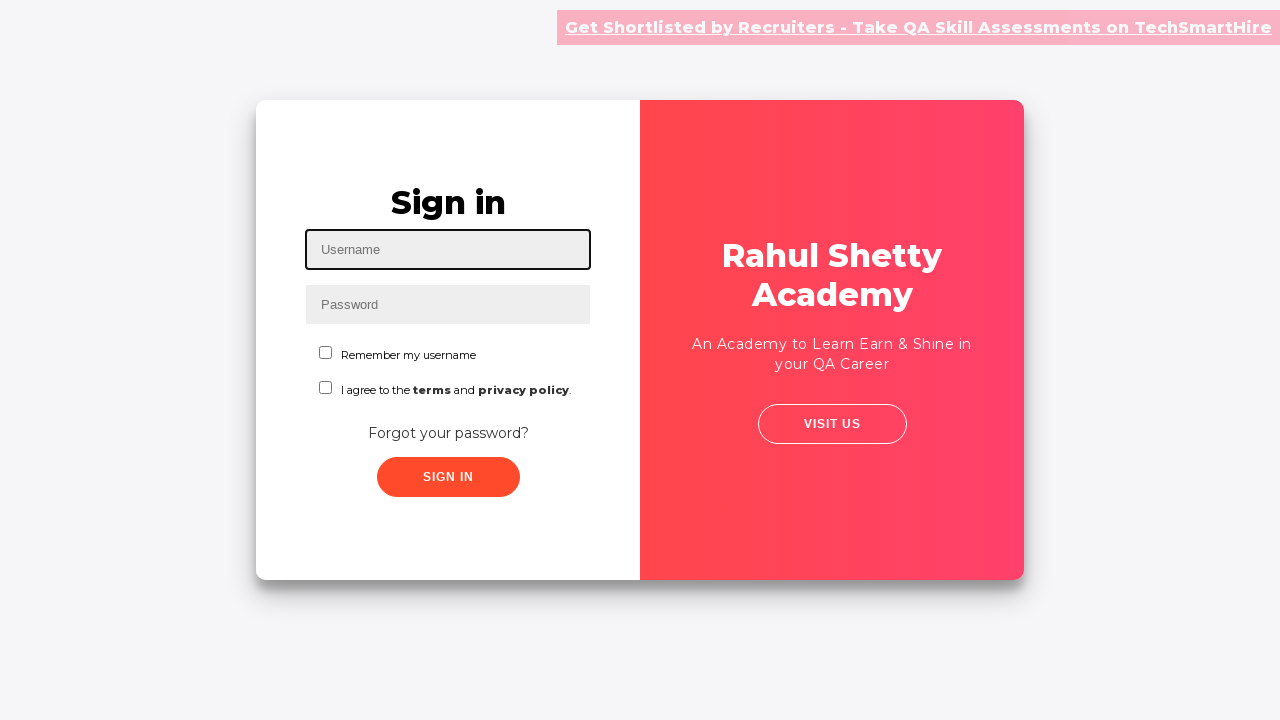

Retrieved current URL: https://rahulshettyacademy.com/locatorspractice/
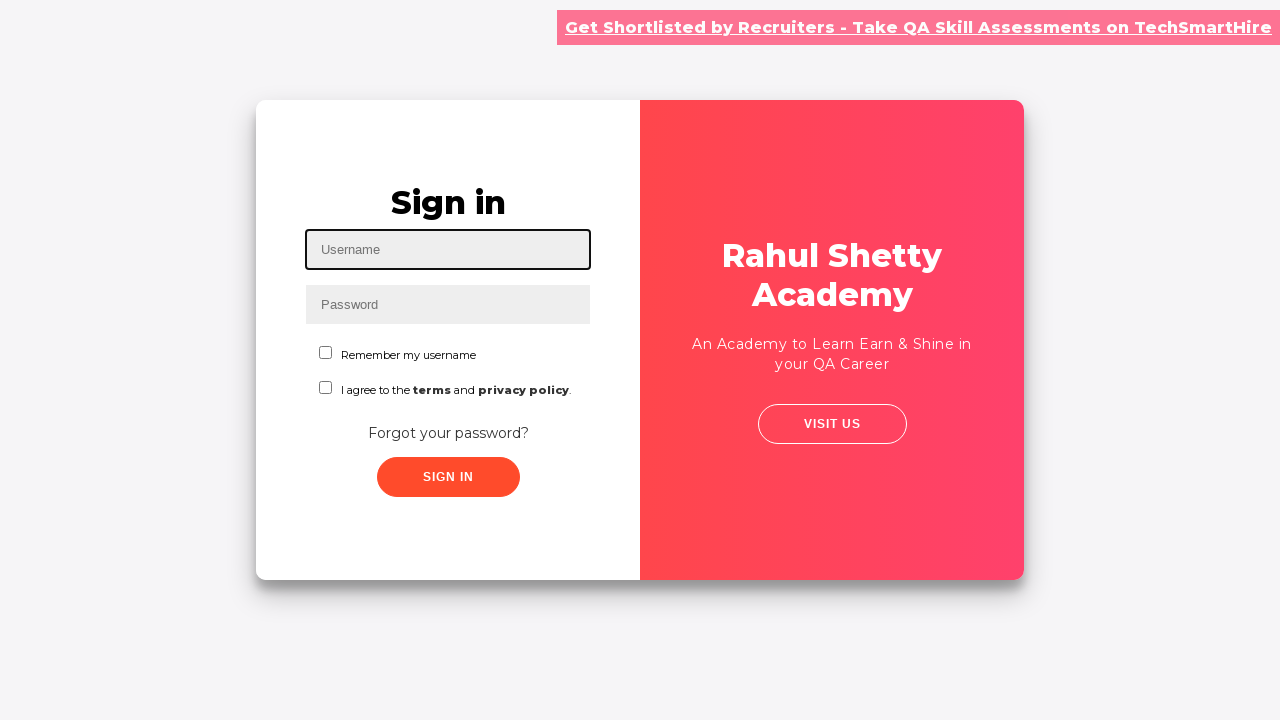

Verified 'locatorspractice' is present in the URL
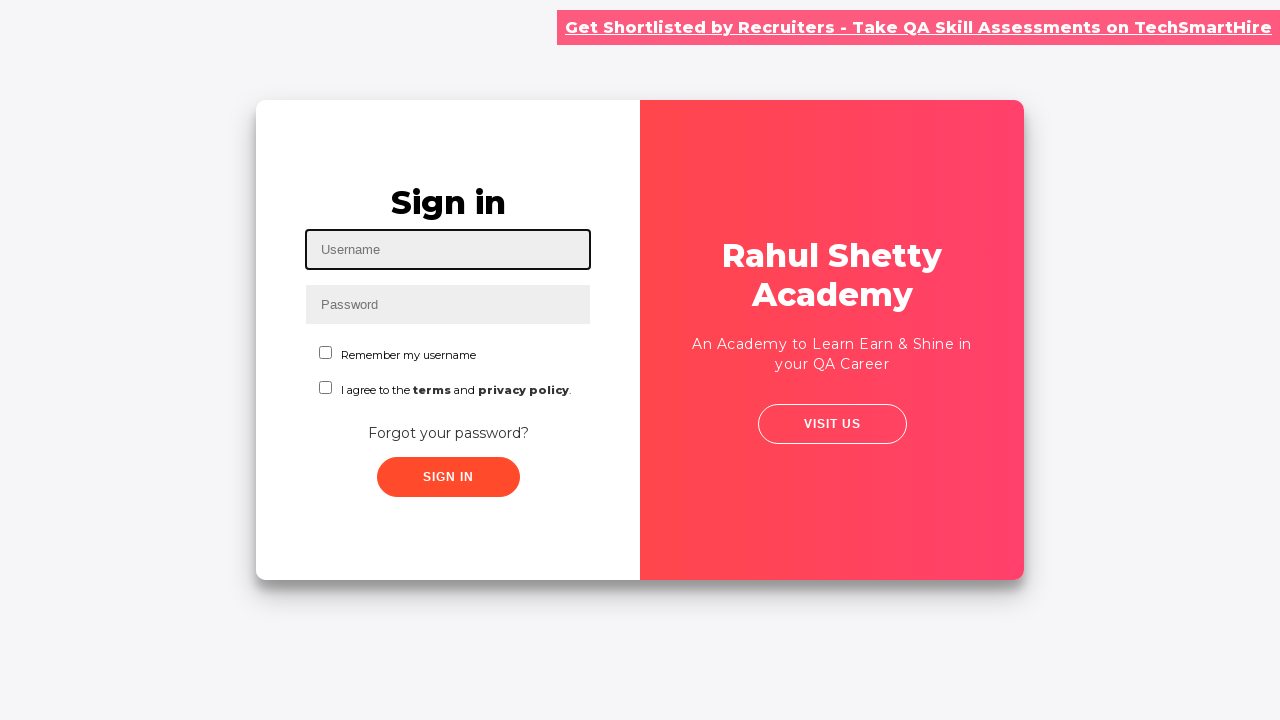

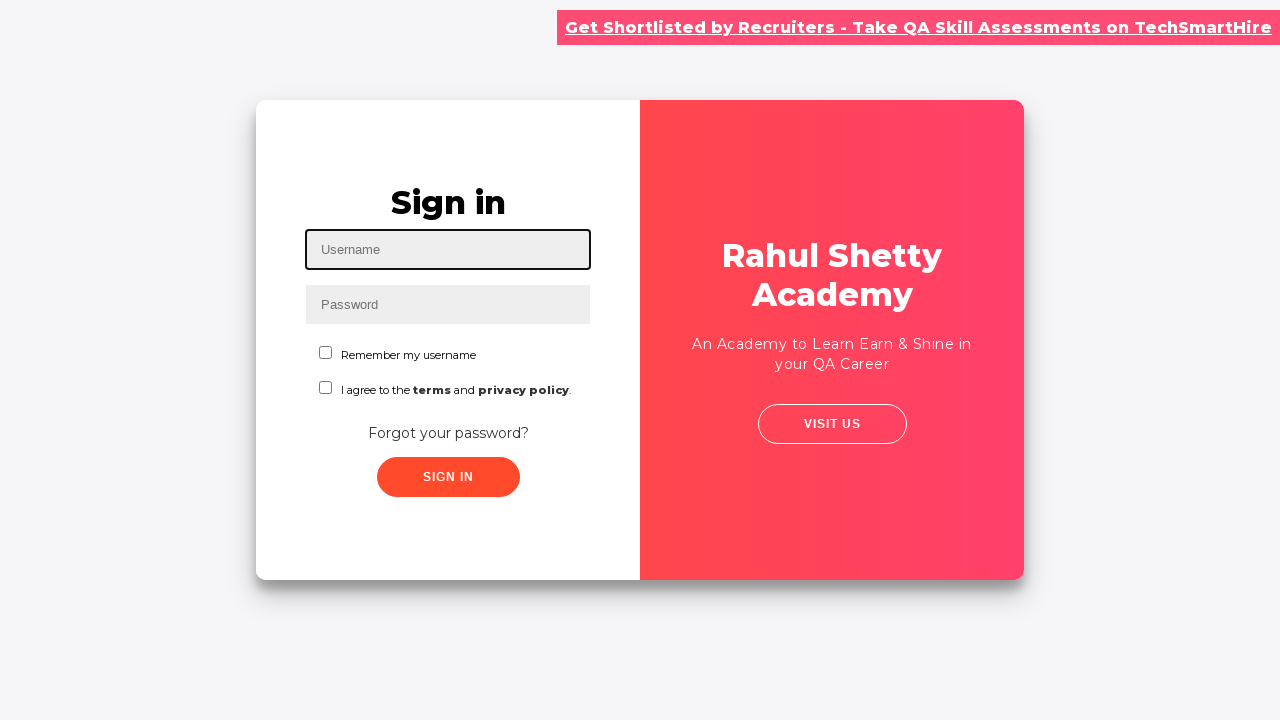